Tests clicking the Spaces tab on Hugging Face homepage and verifies navigation to the Spaces page

Starting URL: https://huggingface.co/

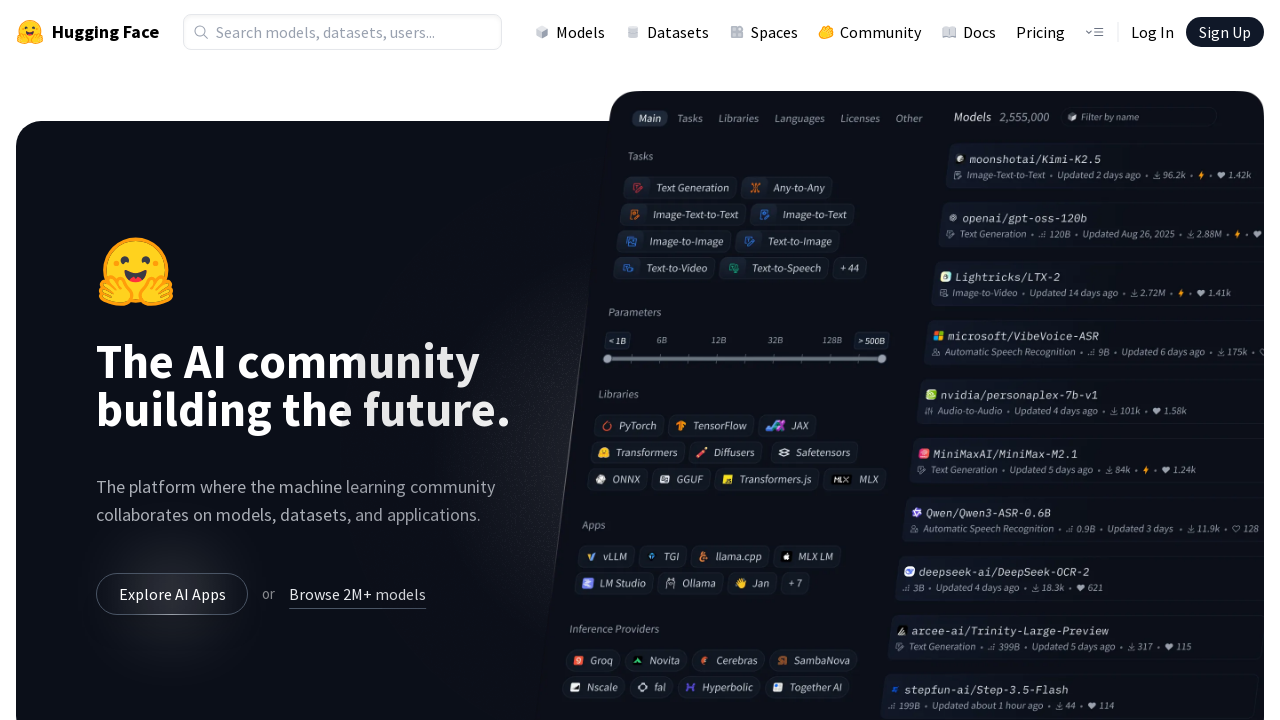

Clicked the Spaces tab in the navigation at (764, 32) on a[href='/spaces']
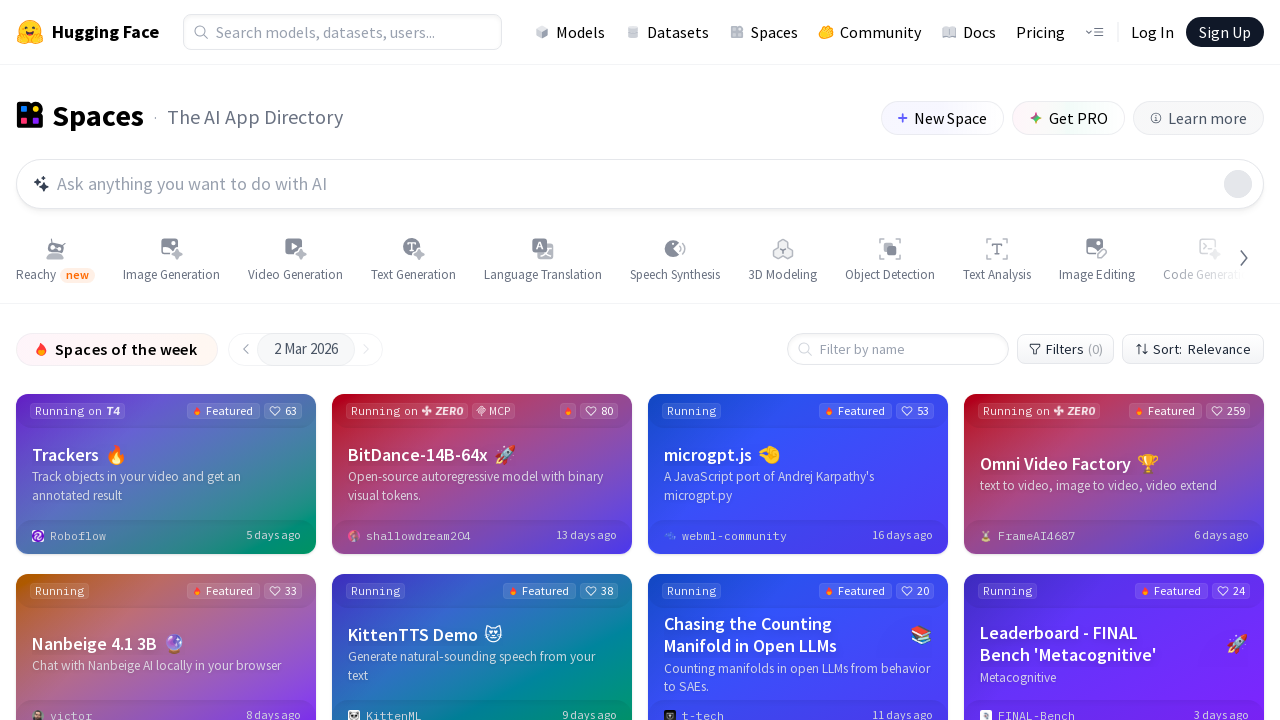

Spaces page loaded and title element is present
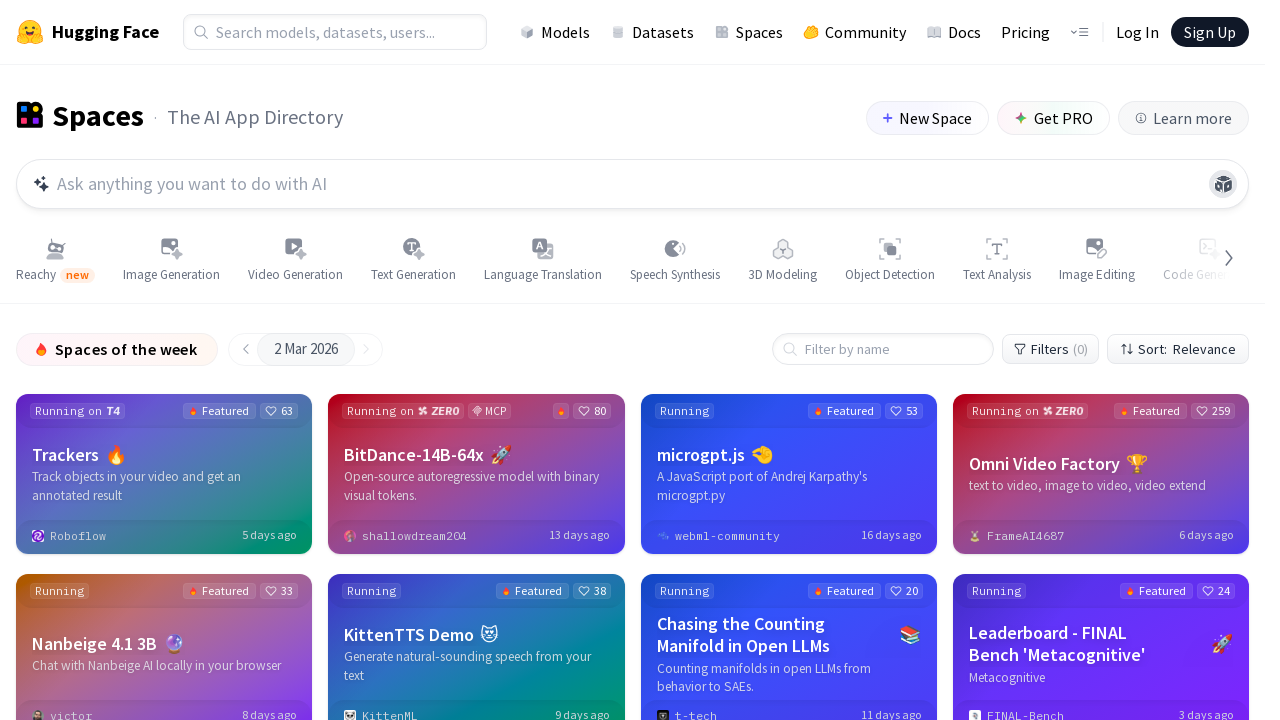

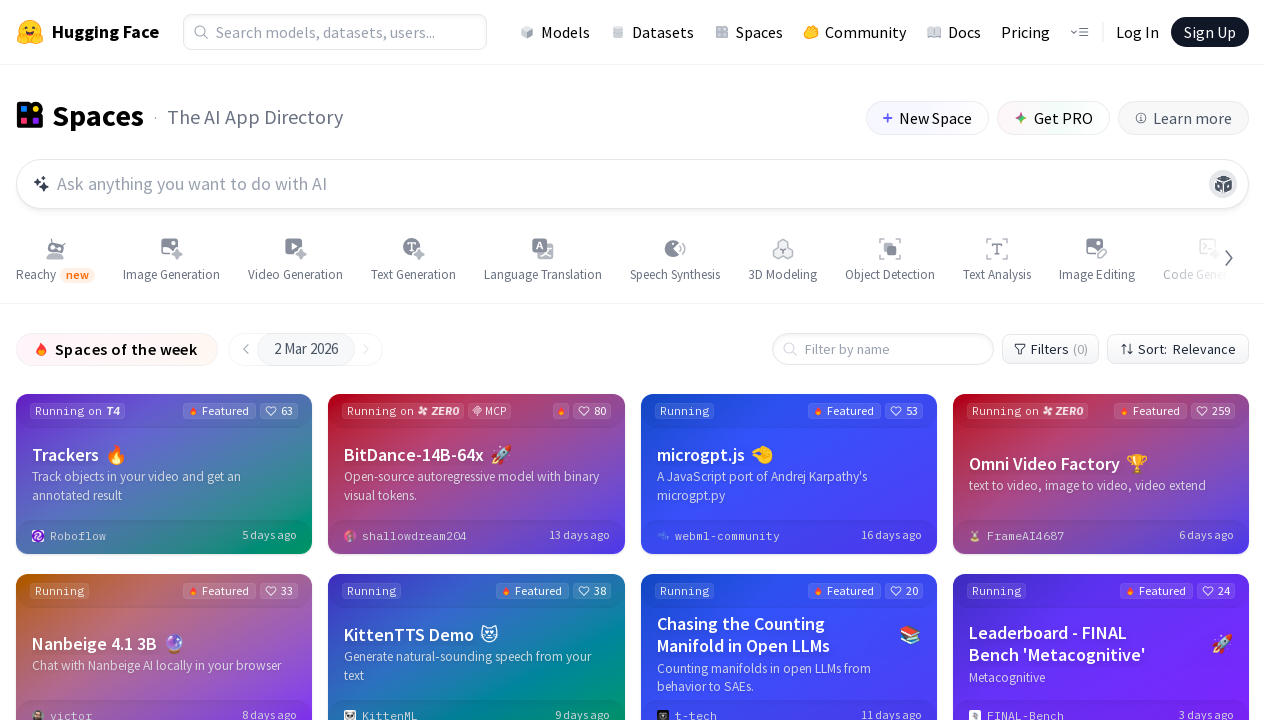